Tests keyboard key press functionality using action builder by sending a TAB key and verifying the result text displays the correct key pressed.

Starting URL: http://the-internet.herokuapp.com/key_presses

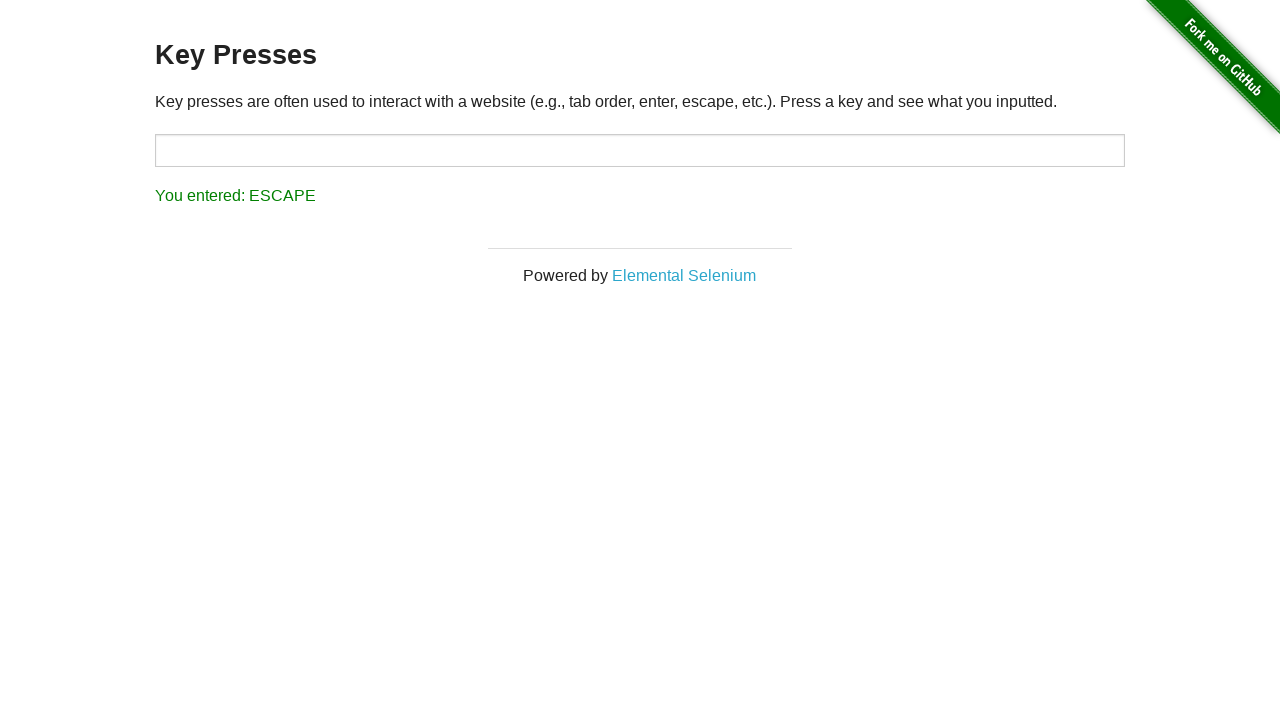

Pressed TAB key
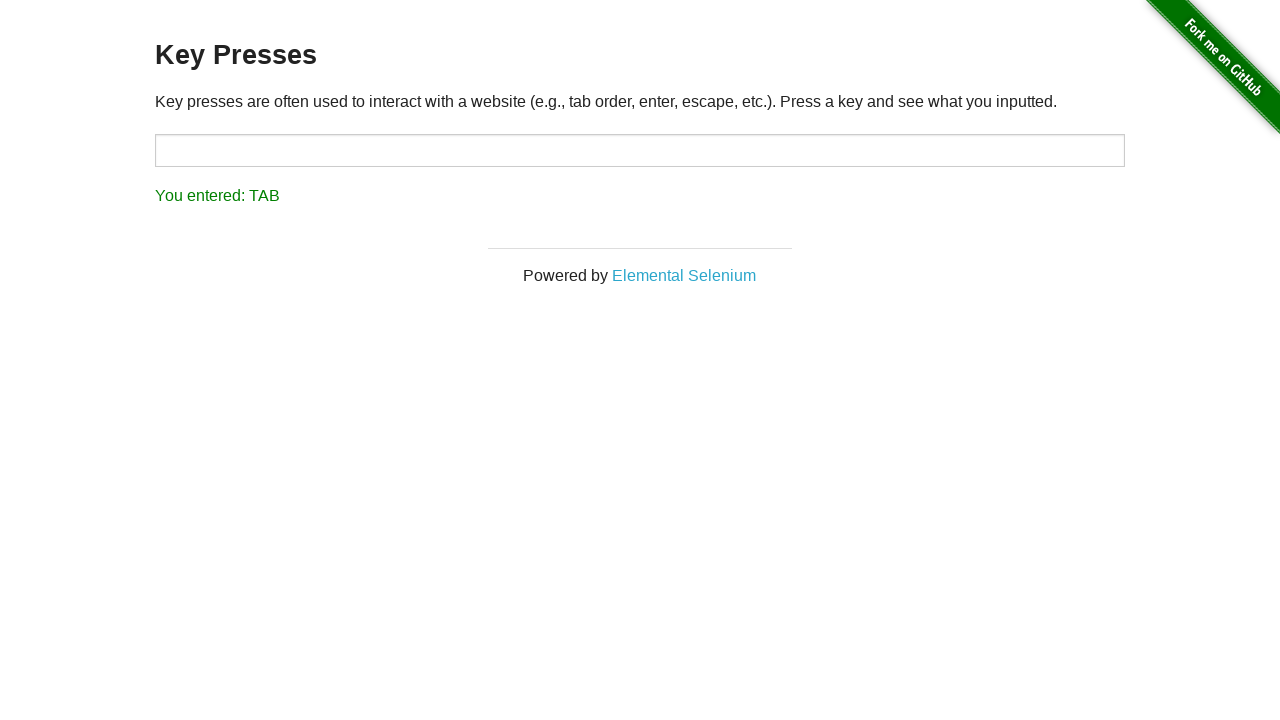

Result element loaded
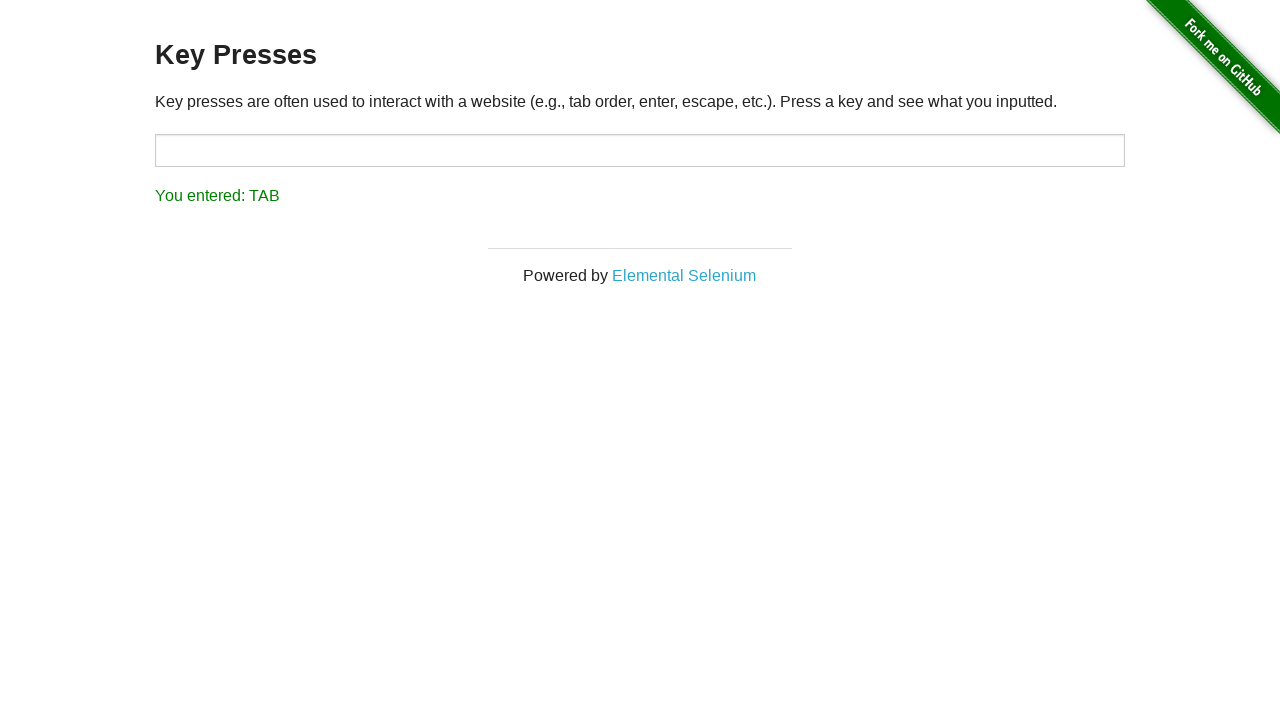

Retrieved result text content
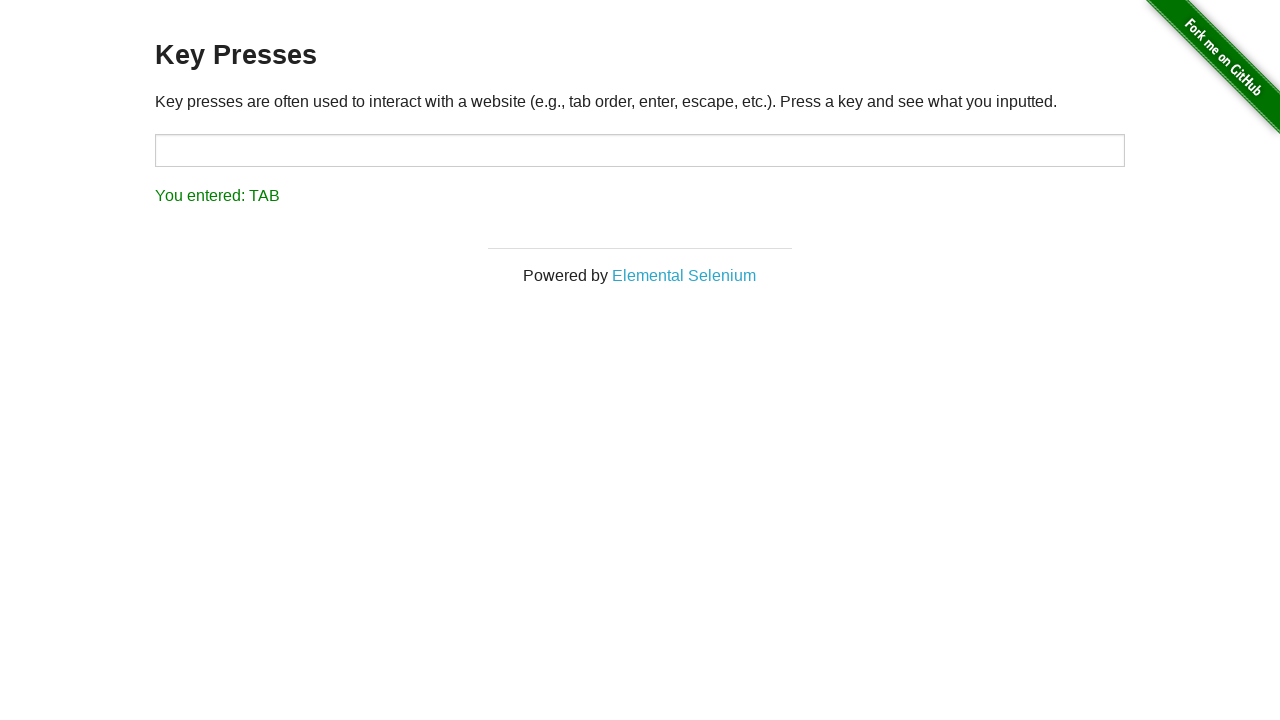

Verified result text displays 'You entered: TAB'
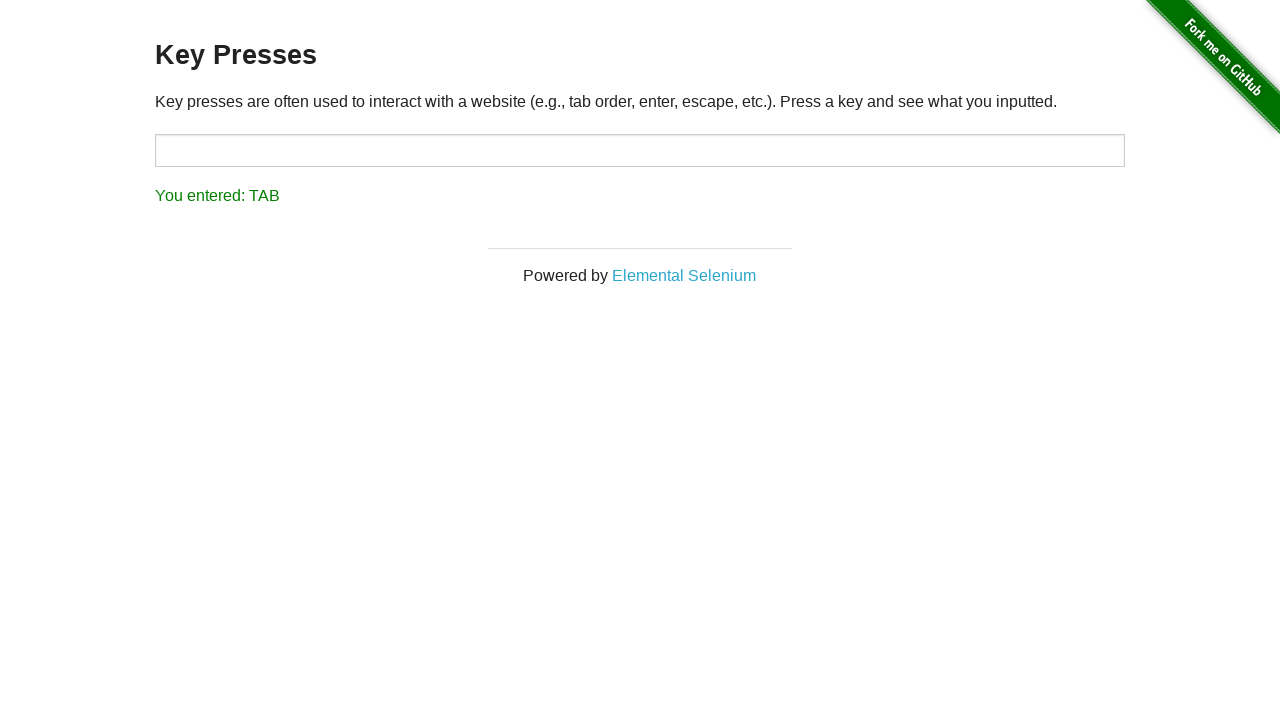

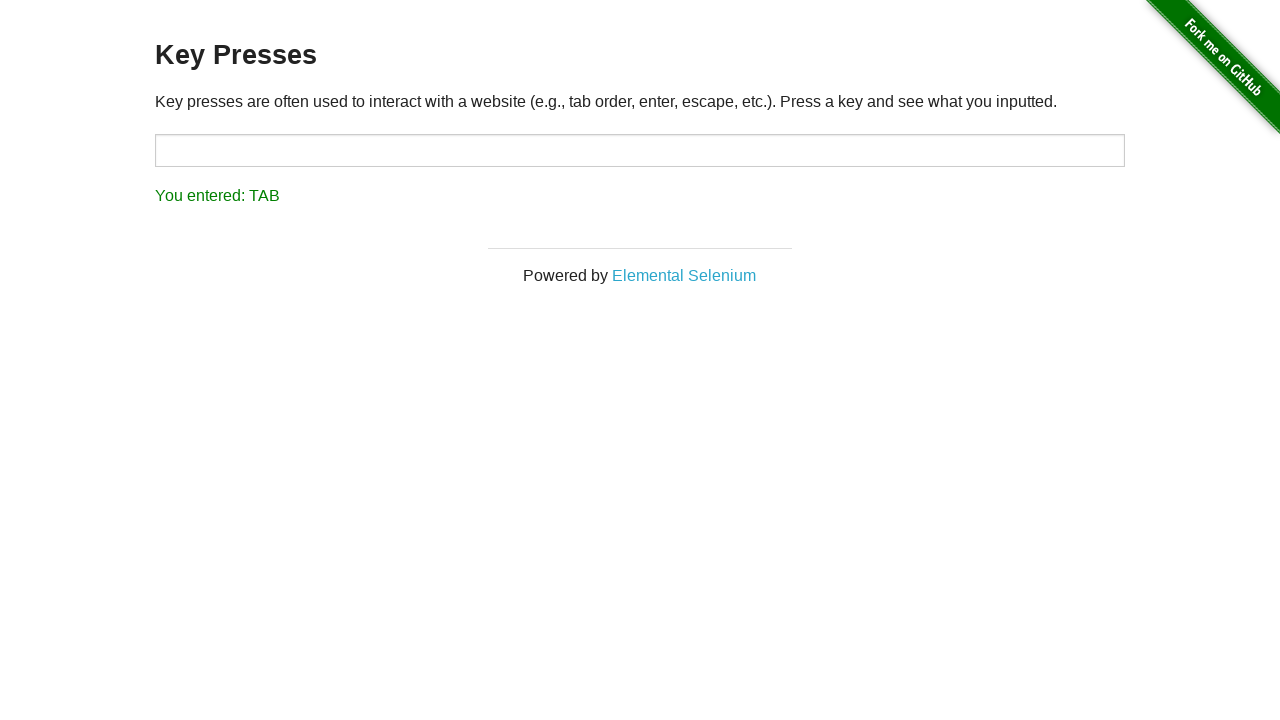